Tests drag and drop functionality by dragging element A to element B and verifying the elements swap positions

Starting URL: https://the-internet.herokuapp.com/drag_and_drop

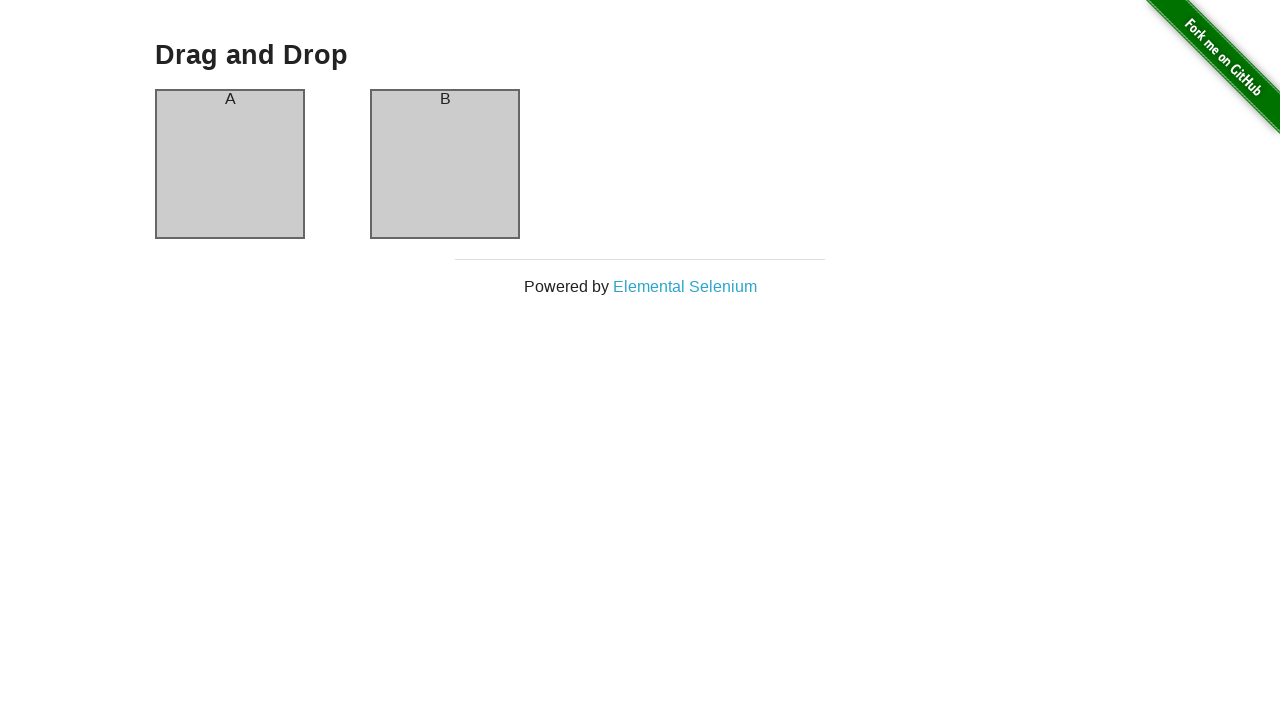

Waited for column A element to load
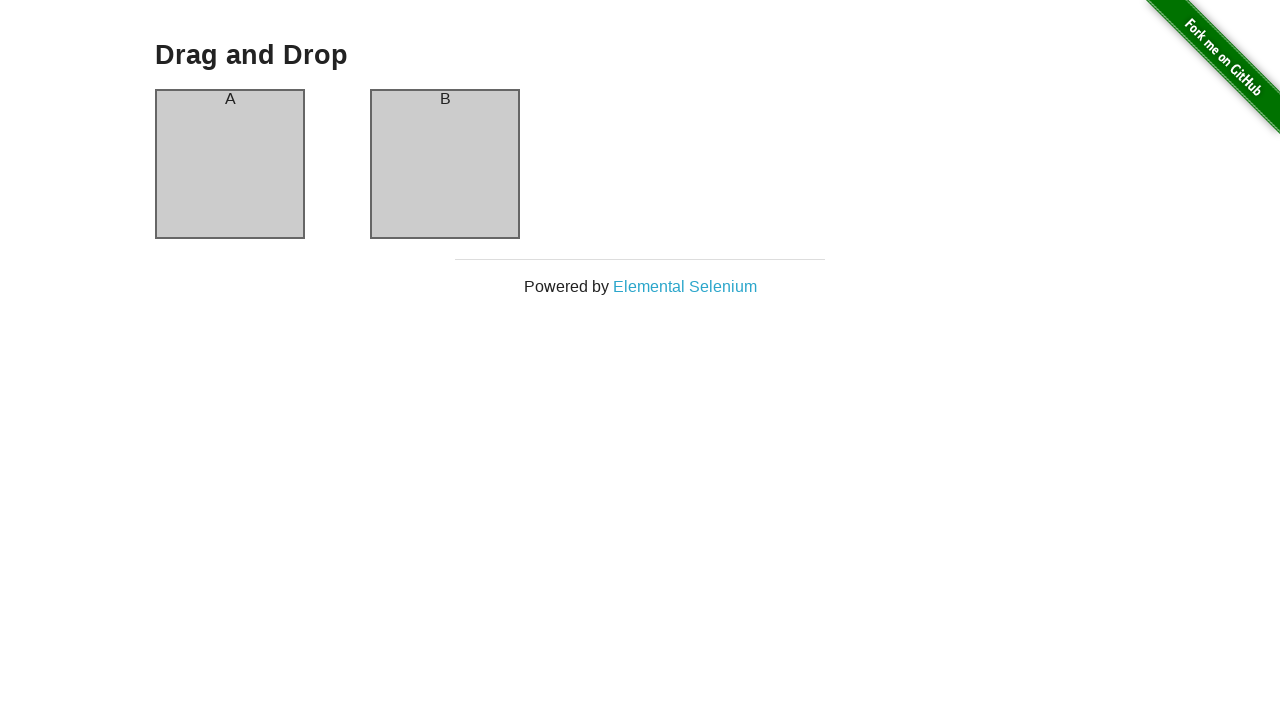

Waited for column B element to load
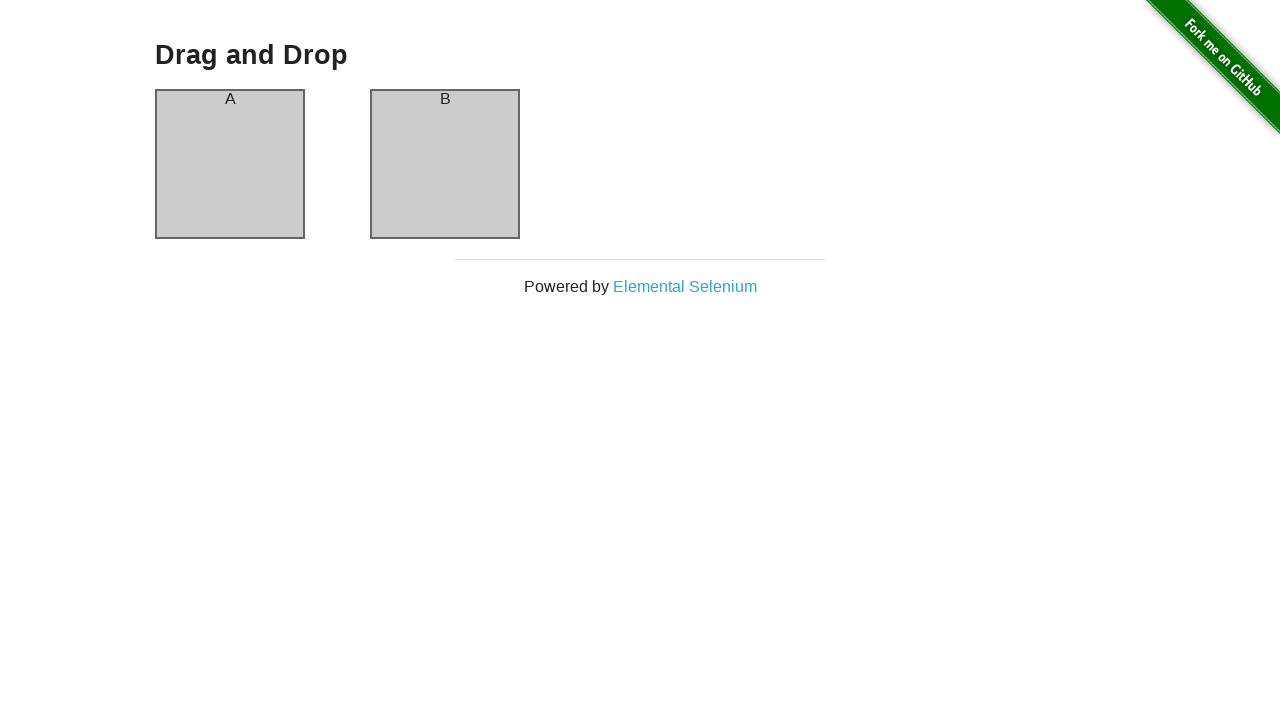

Dragged column A element to column B position at (445, 164)
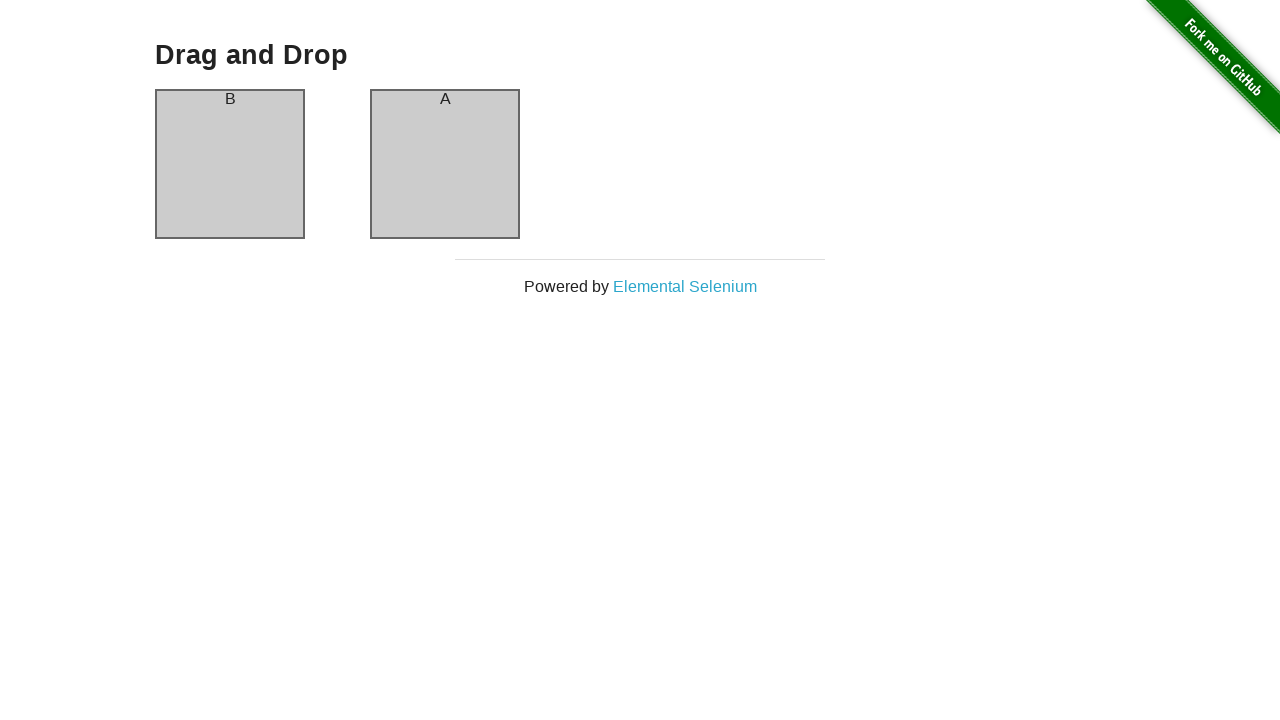

Verified column A now contains text 'B' after drag and drop
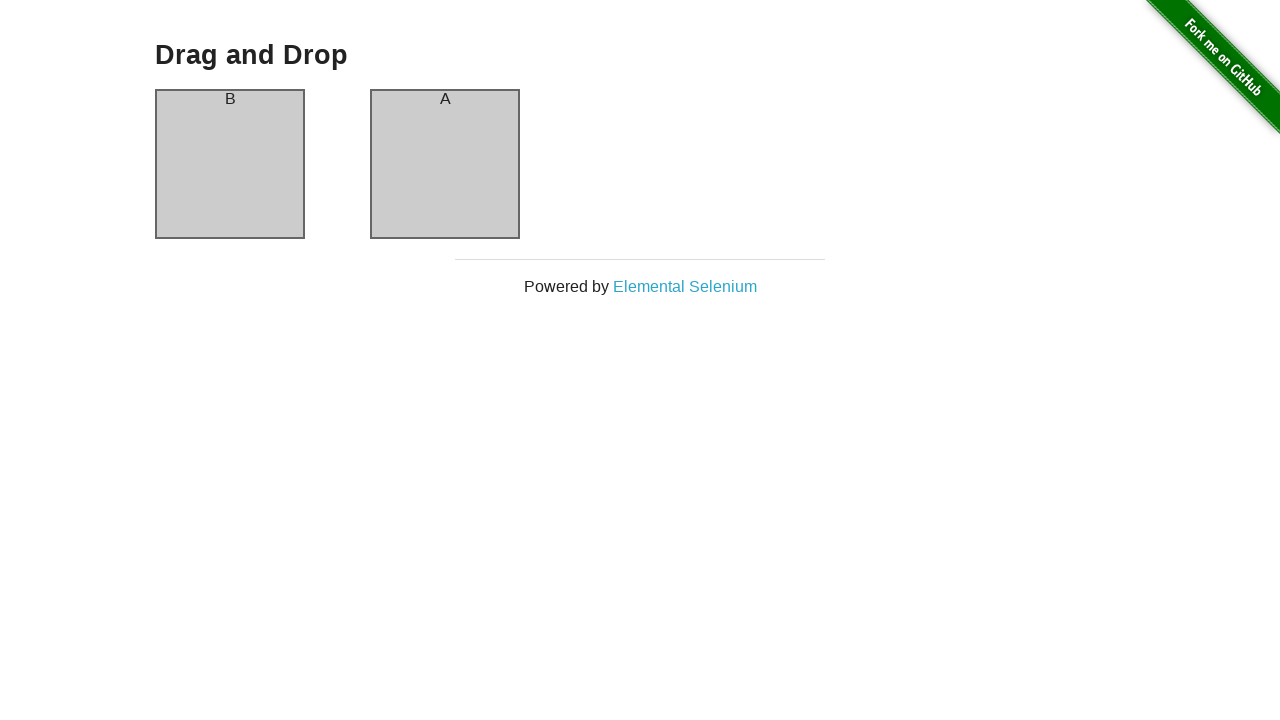

Verified column B now contains text 'A' - elements successfully swapped
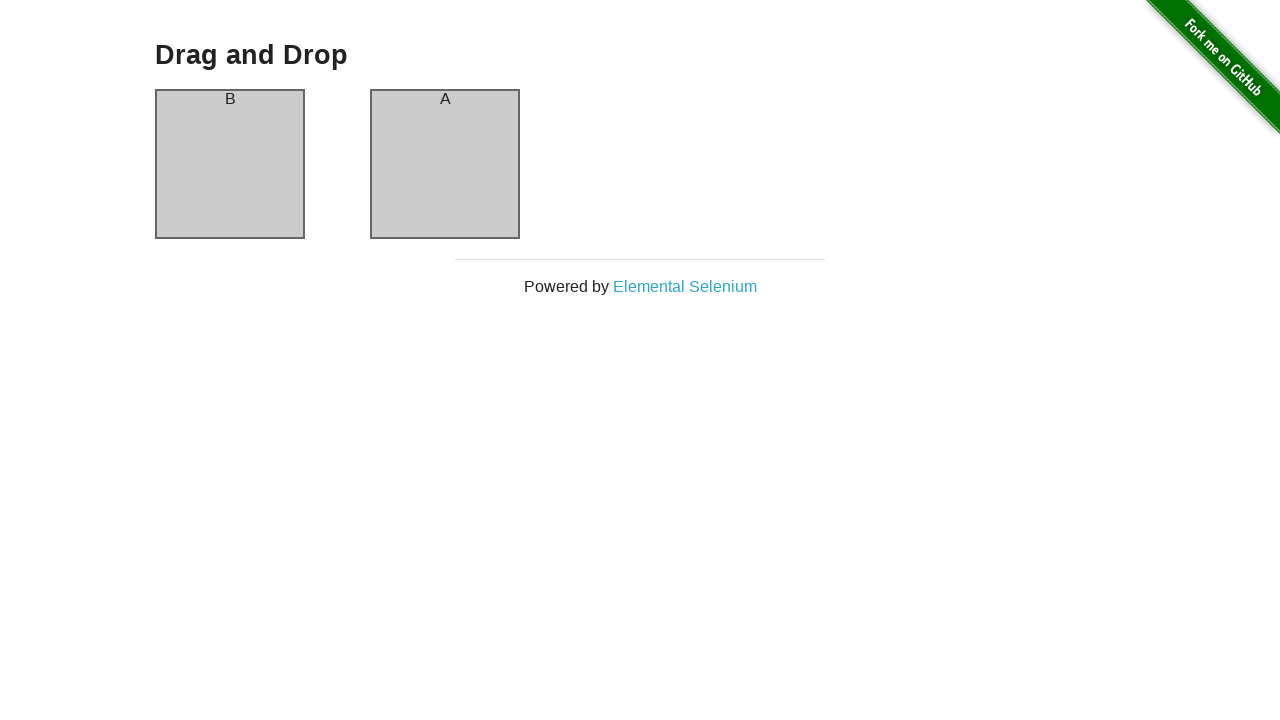

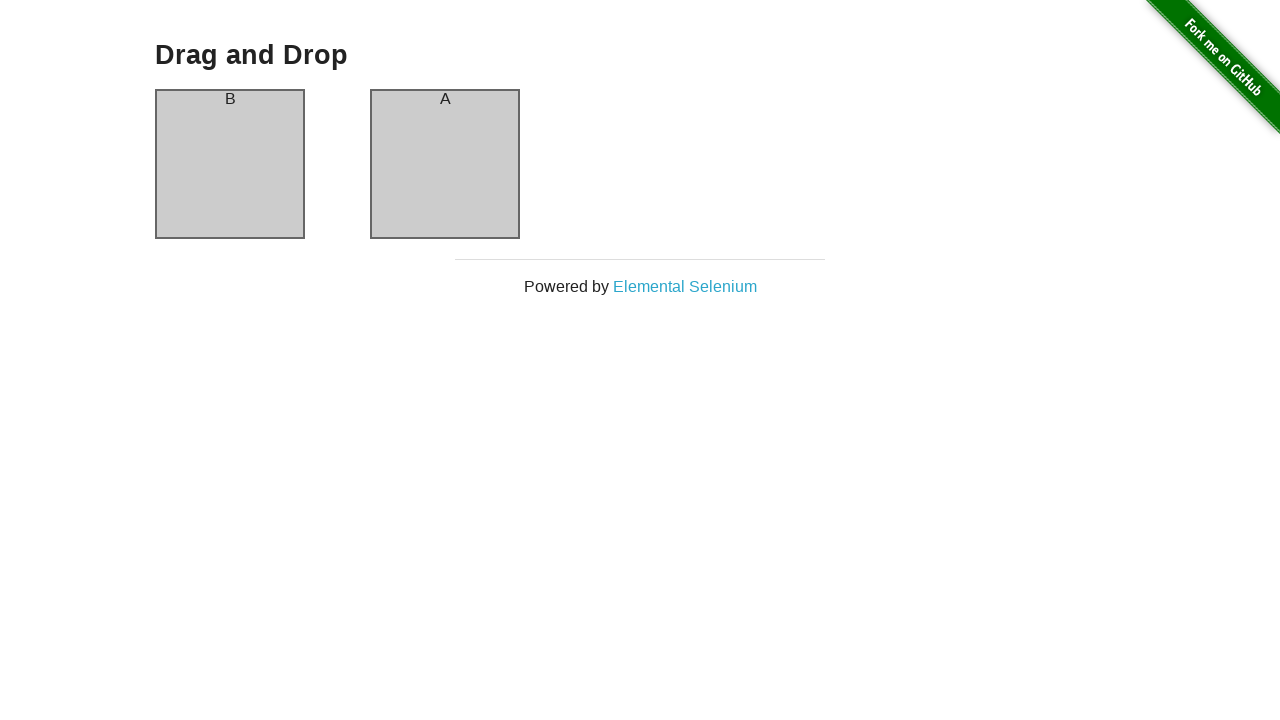